Tests menu navigation and context menu interactions by clicking on menu items, hovering over elements, and performing right-click actions

Starting URL: https://leafground.com/menu.xhtml

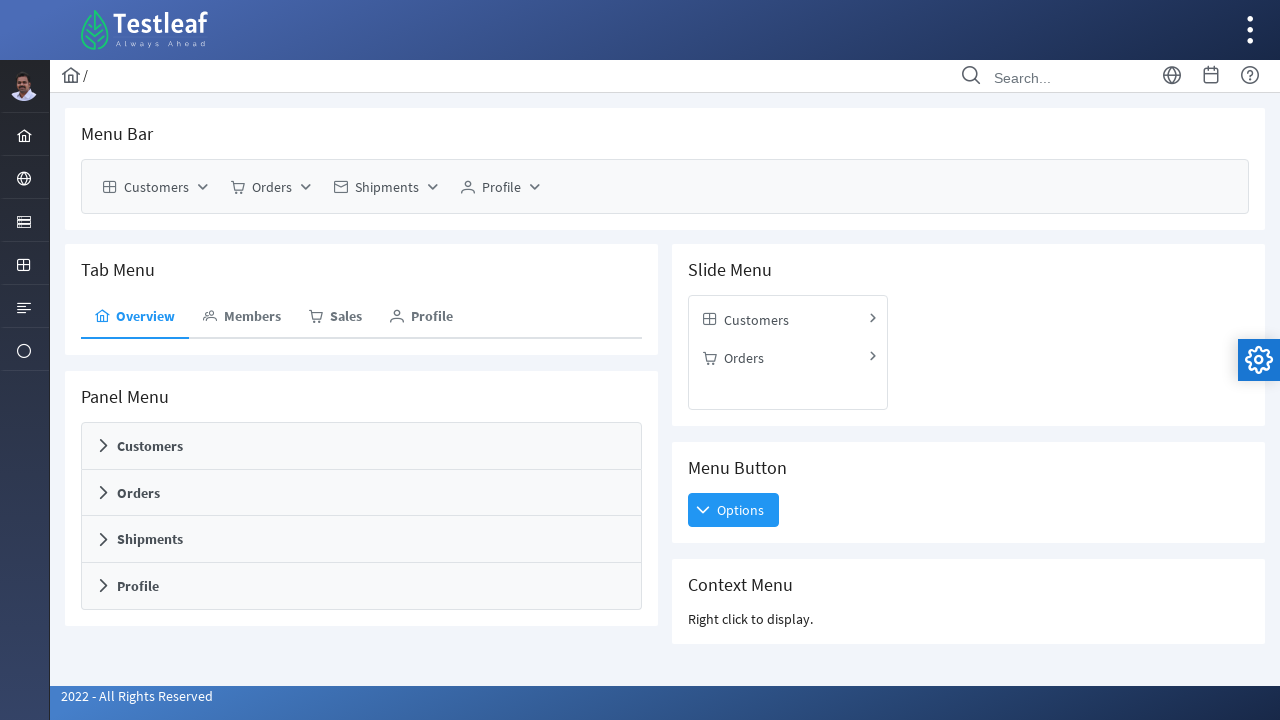

Clicked on Customers menu item at (156, 187) on (//span[text()='Customers'])[1]
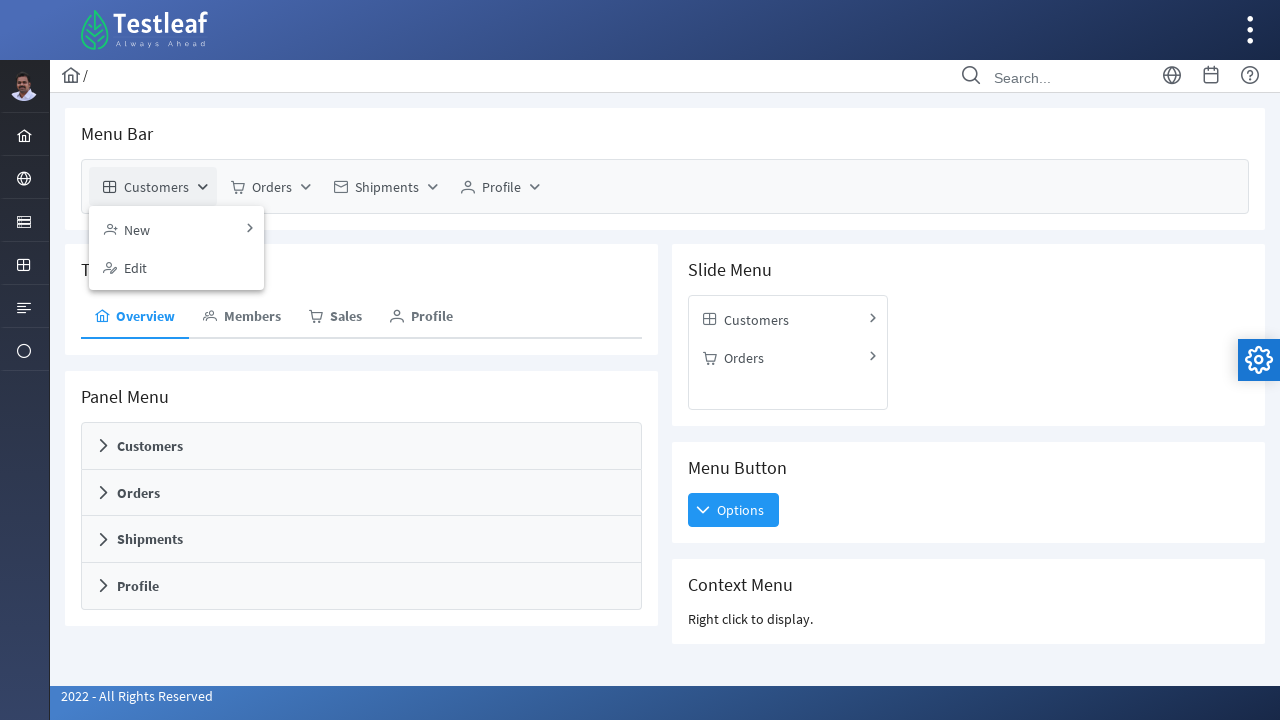

Hovered over customer menu item at (137, 229) on (//span[@class='ui-menuitem-text'])[2]
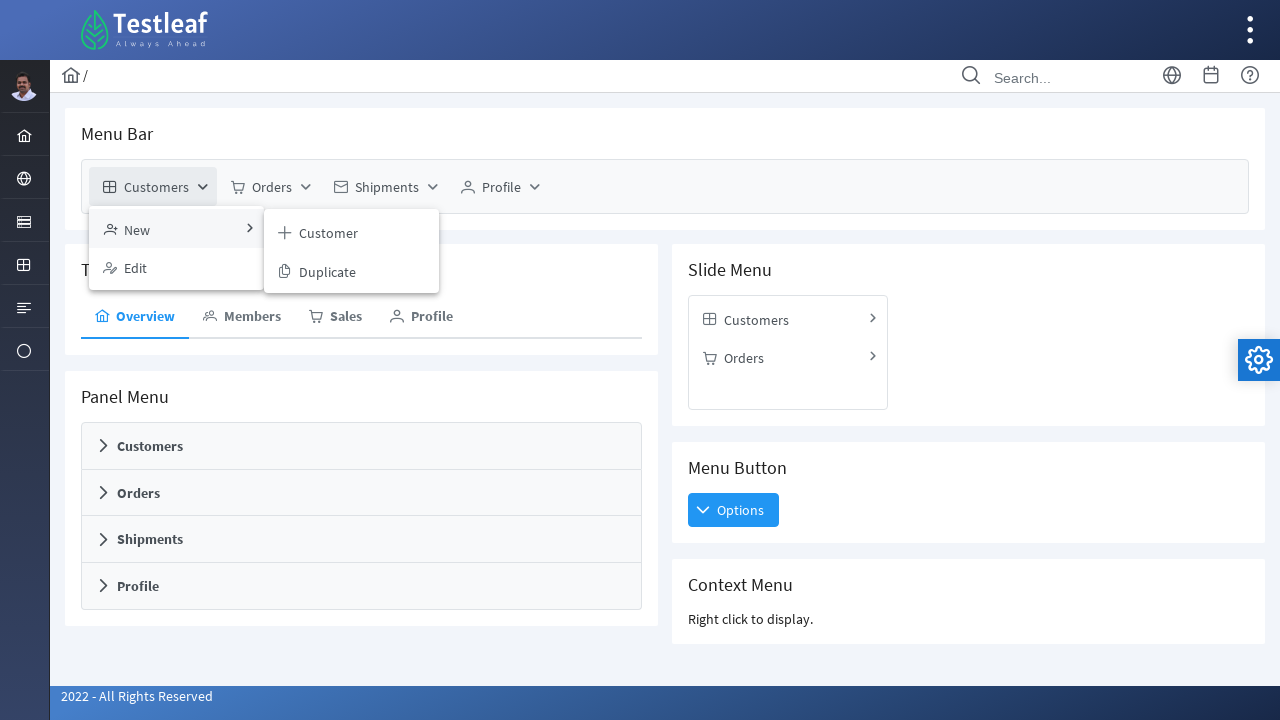

Waited briefly for hover effect to display
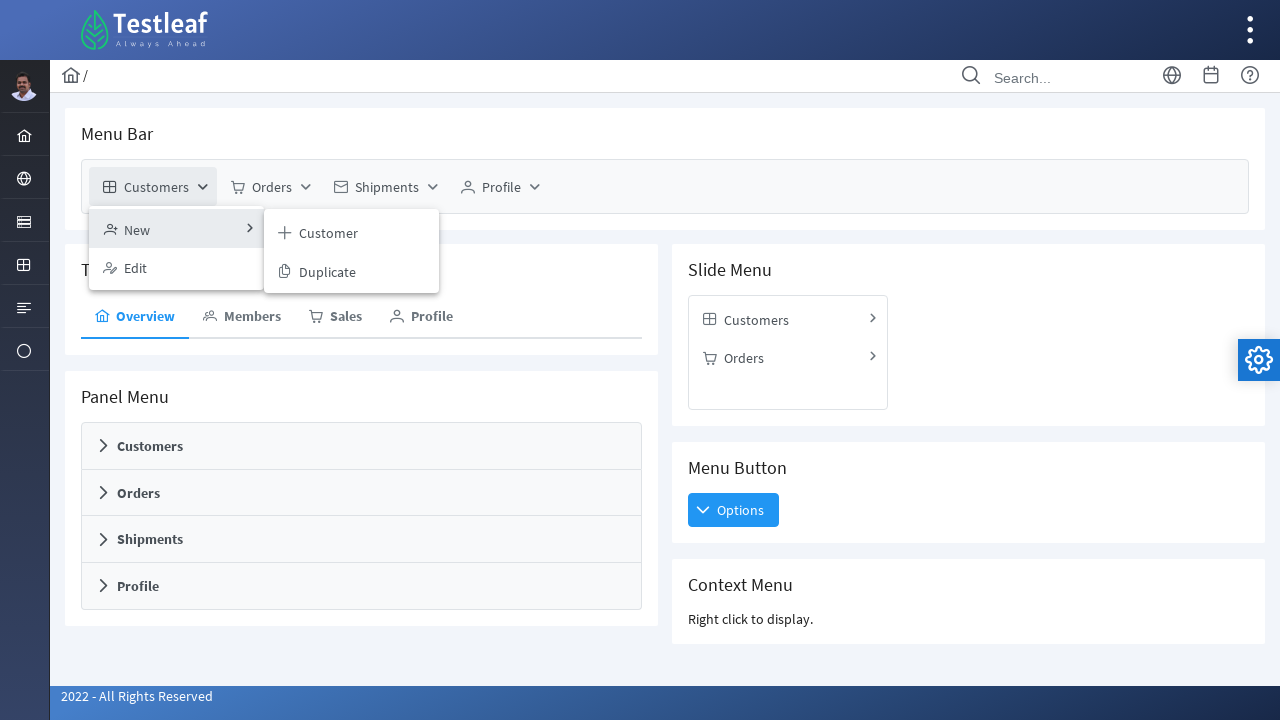

Right-clicked on Context Menu heading at (968, 585) on xpath=//h5[text()='Context Menu']
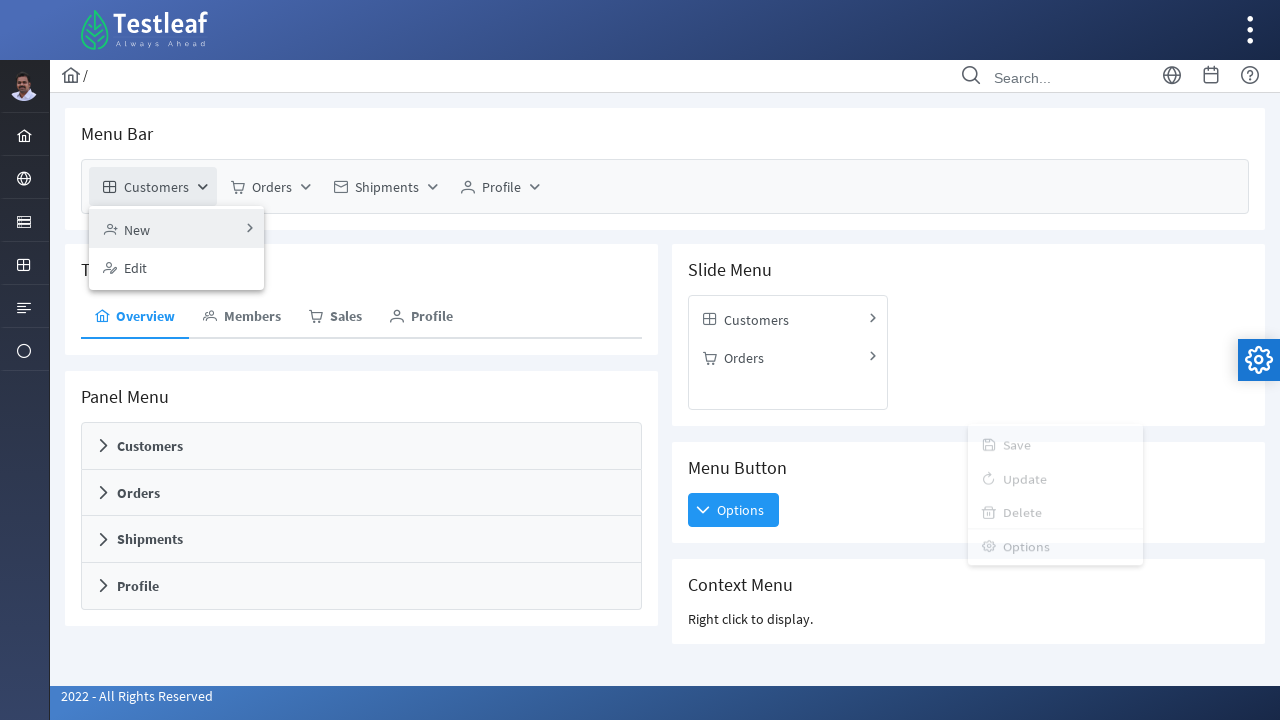

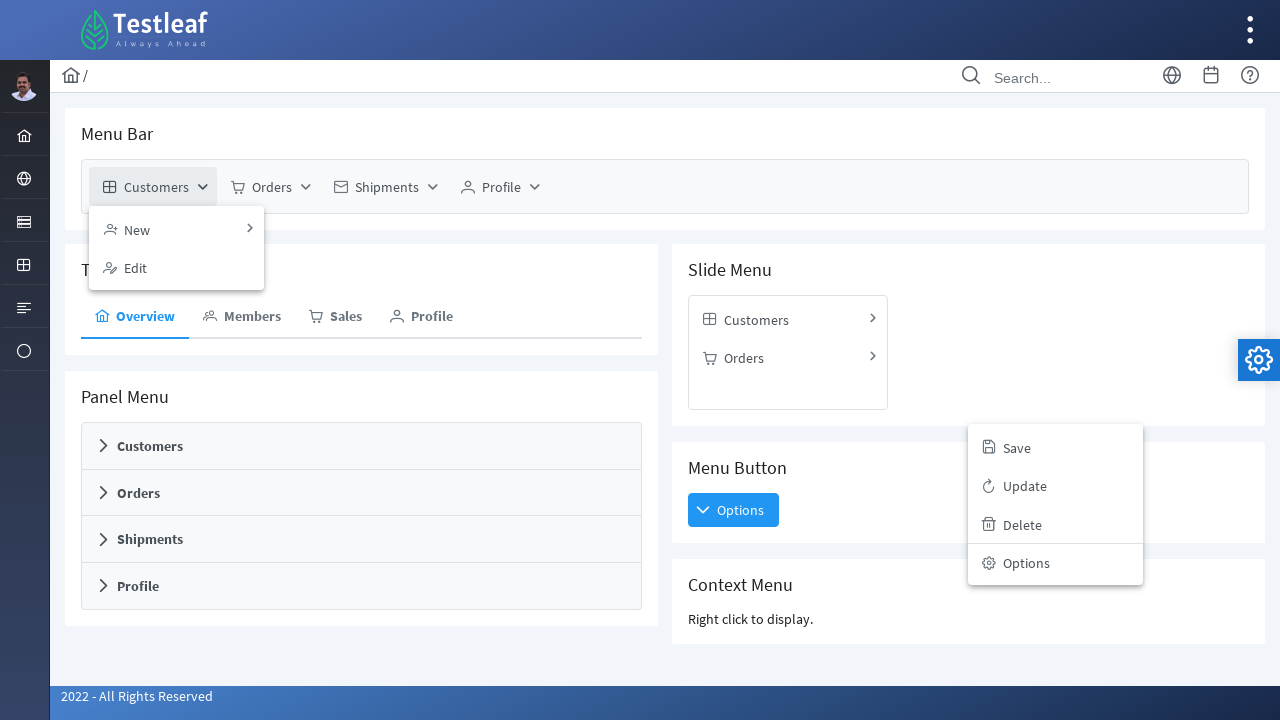